Navigates to Simplilearn homepage and verifies that navigation links are present on the page

Starting URL: https://www.simplilearn.com/

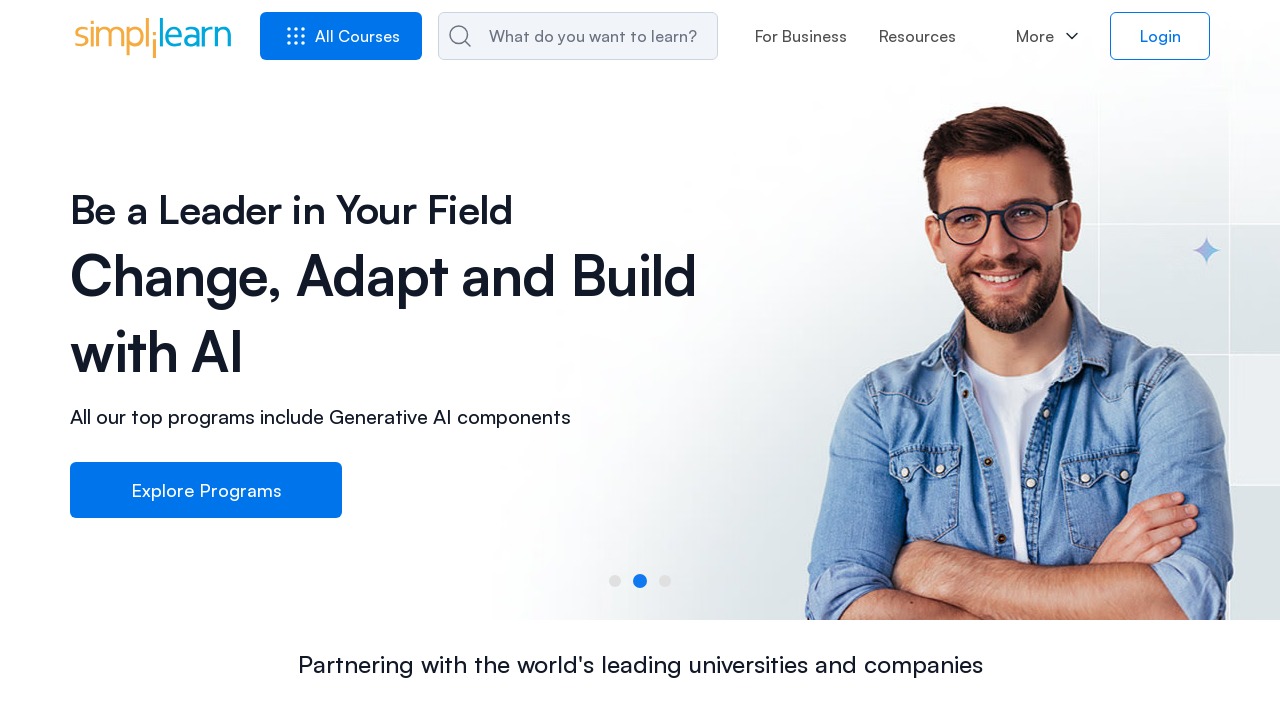

Navigated to Simplilearn homepage
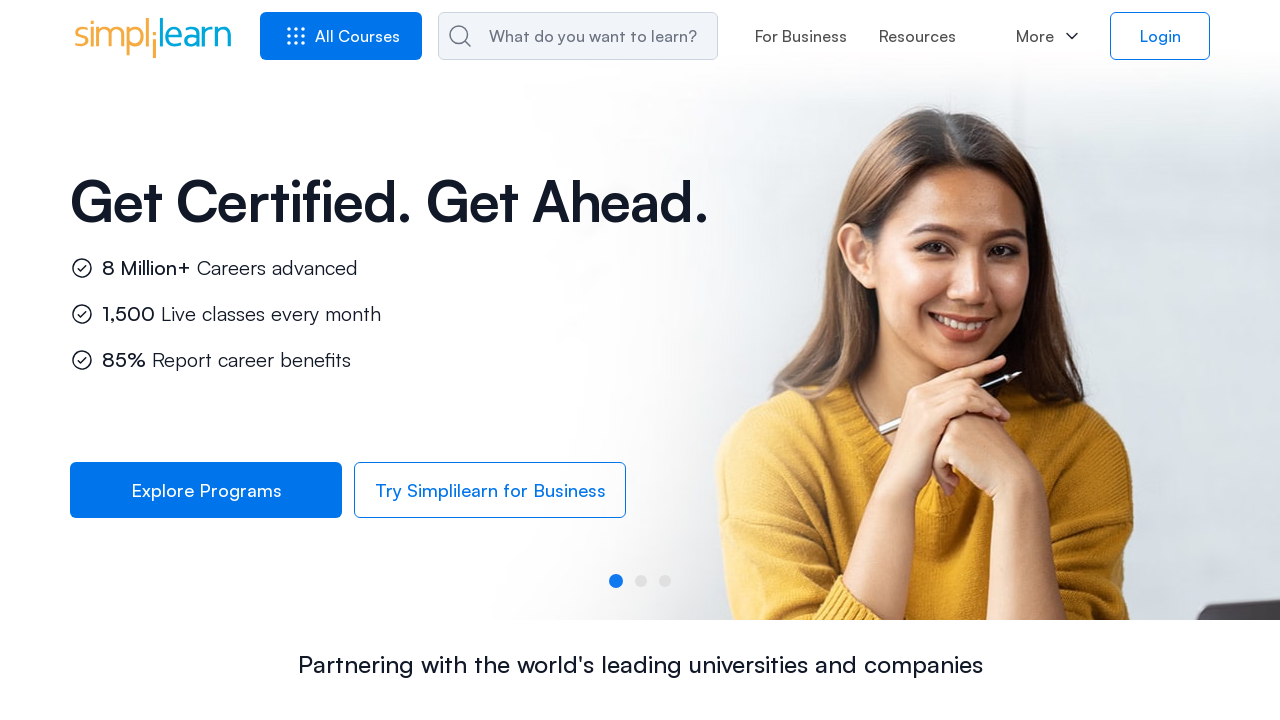

Navigation links are present on the page
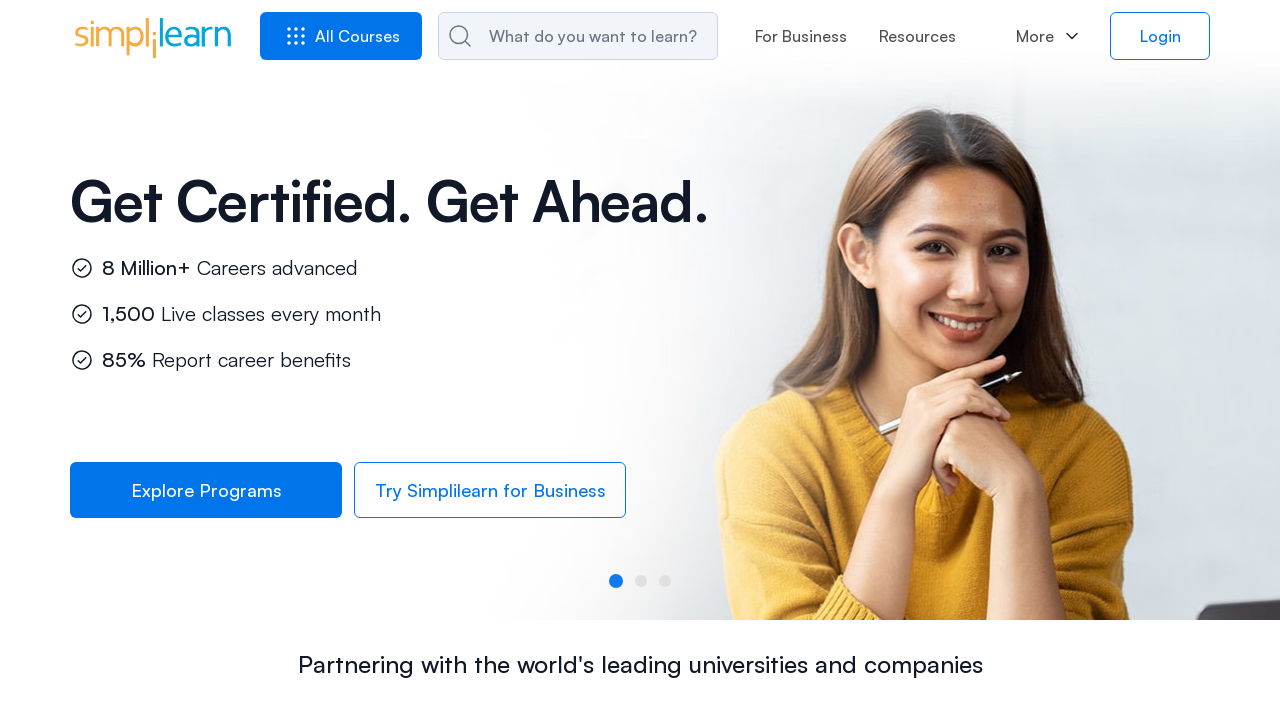

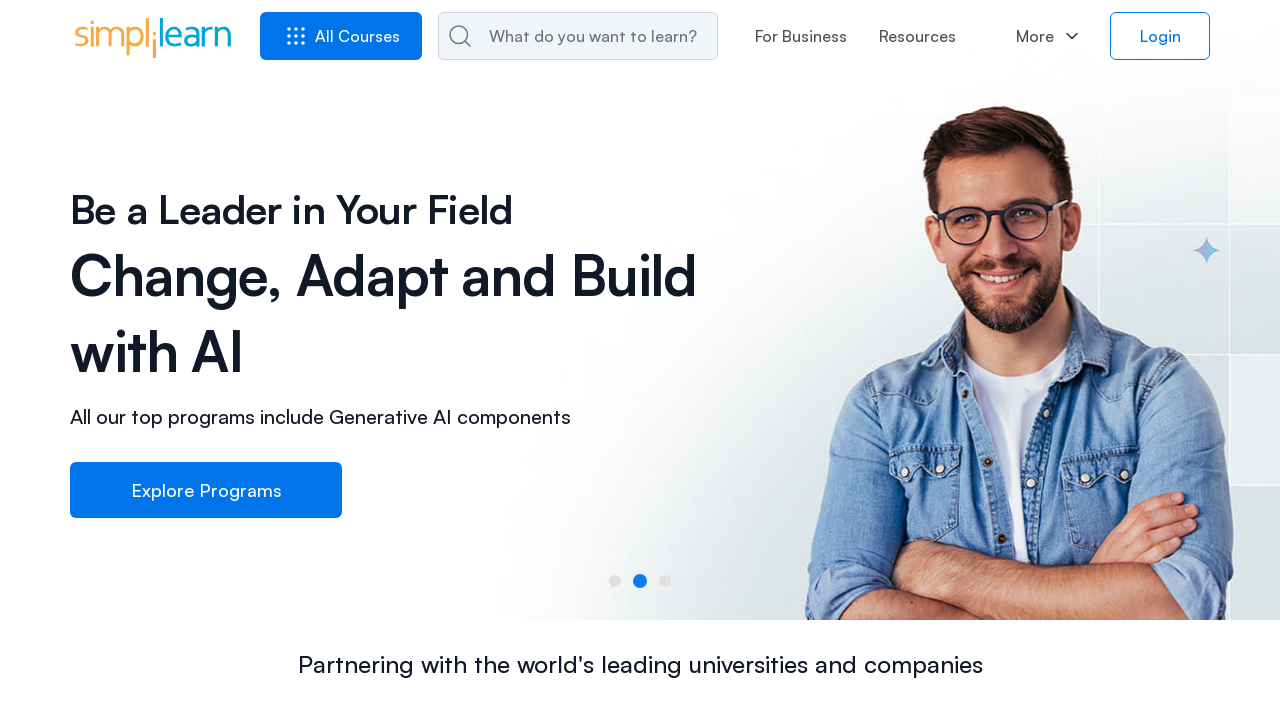